Tests AJAX functionality by clicking a button and waiting for dynamically loaded content to appear in a green success panel.

Starting URL: http://uitestingplayground.com/ajax

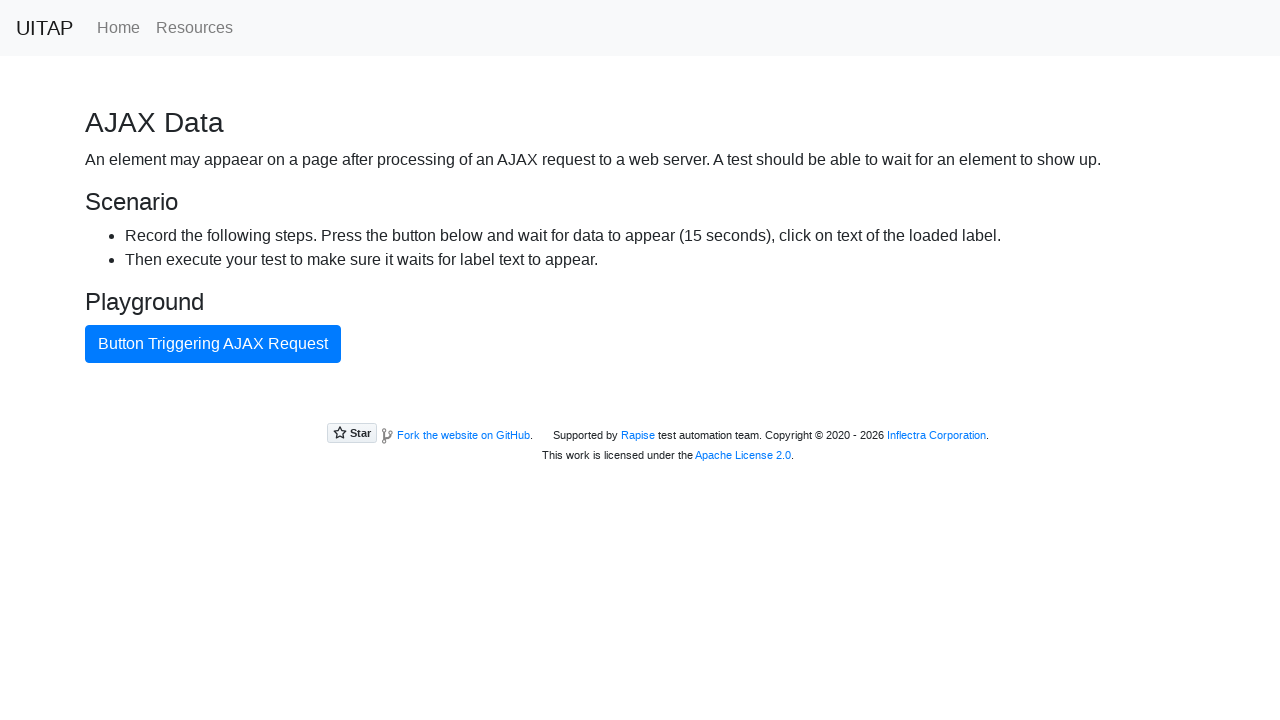

Clicked the blue AJAX button at (213, 344) on #ajaxButton
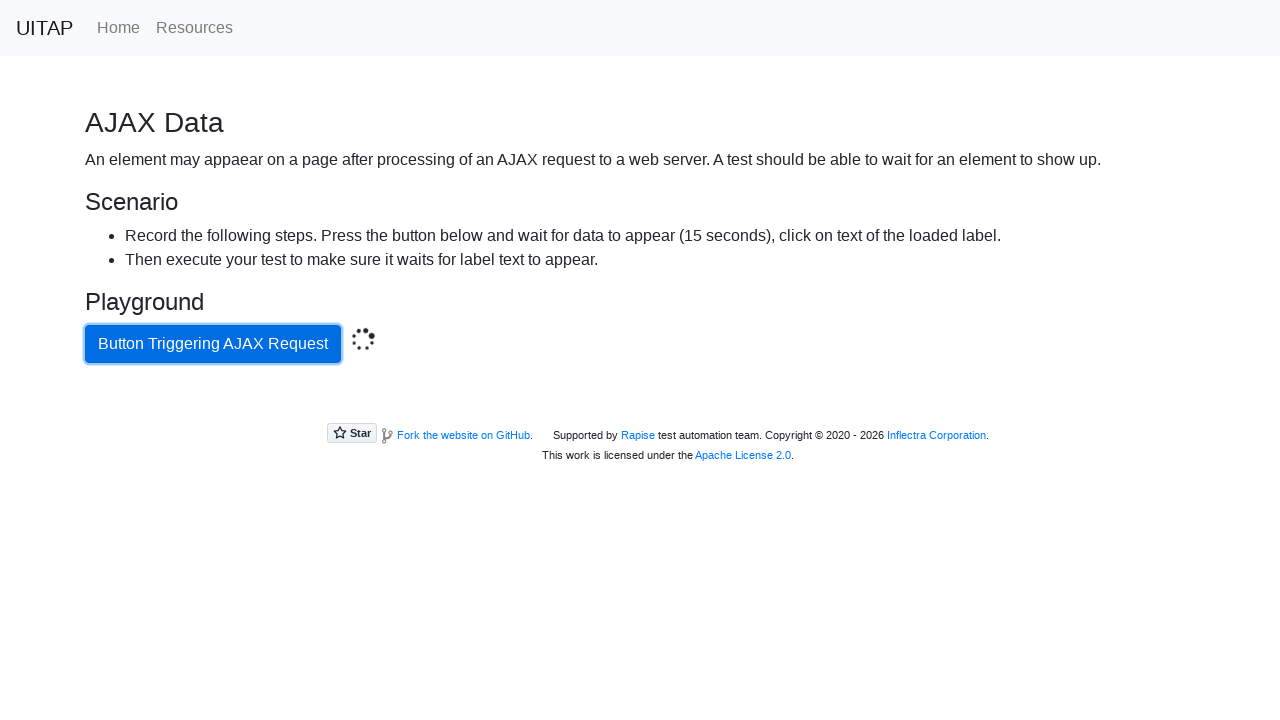

Green success panel appeared after AJAX request completed
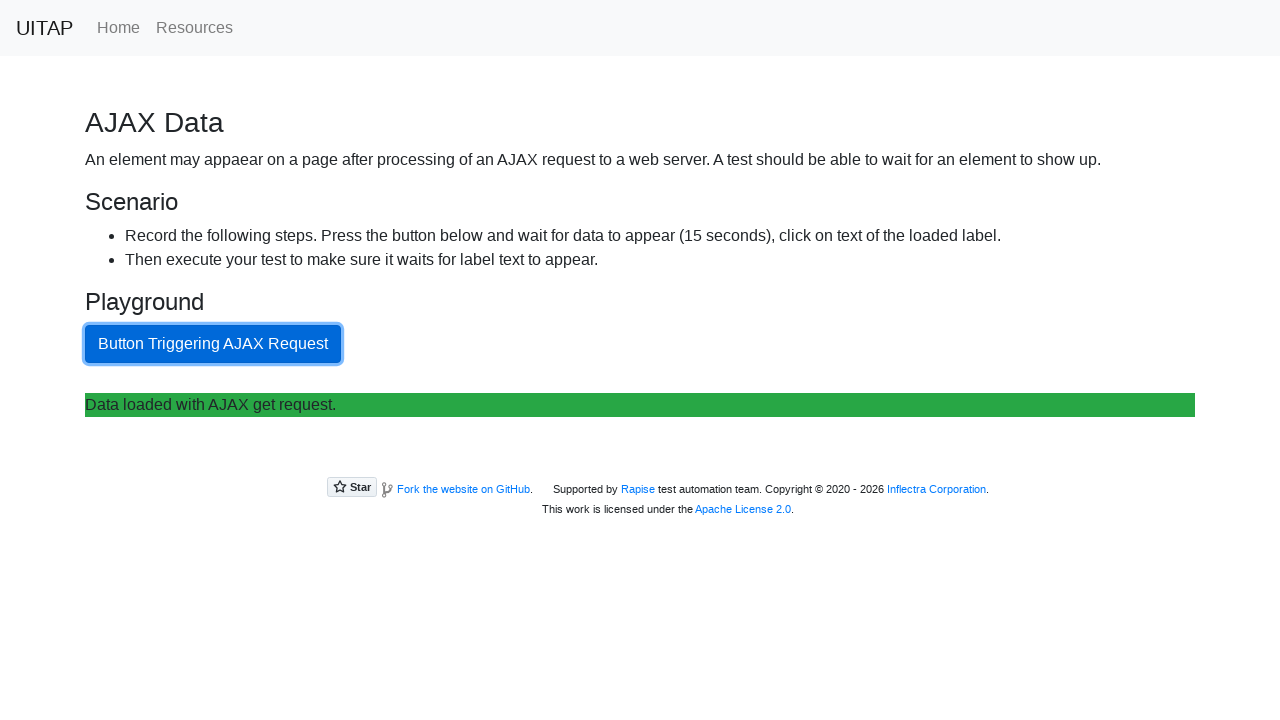

Retrieved success message: Data loaded with AJAX get request.
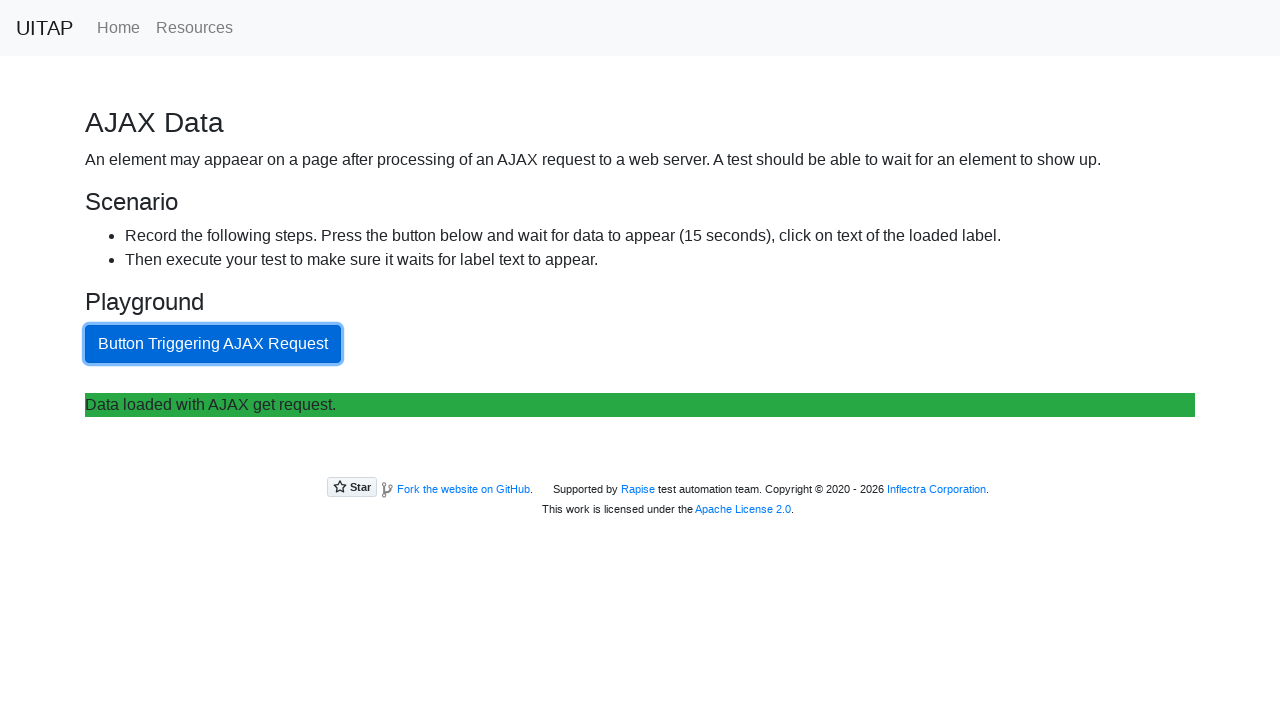

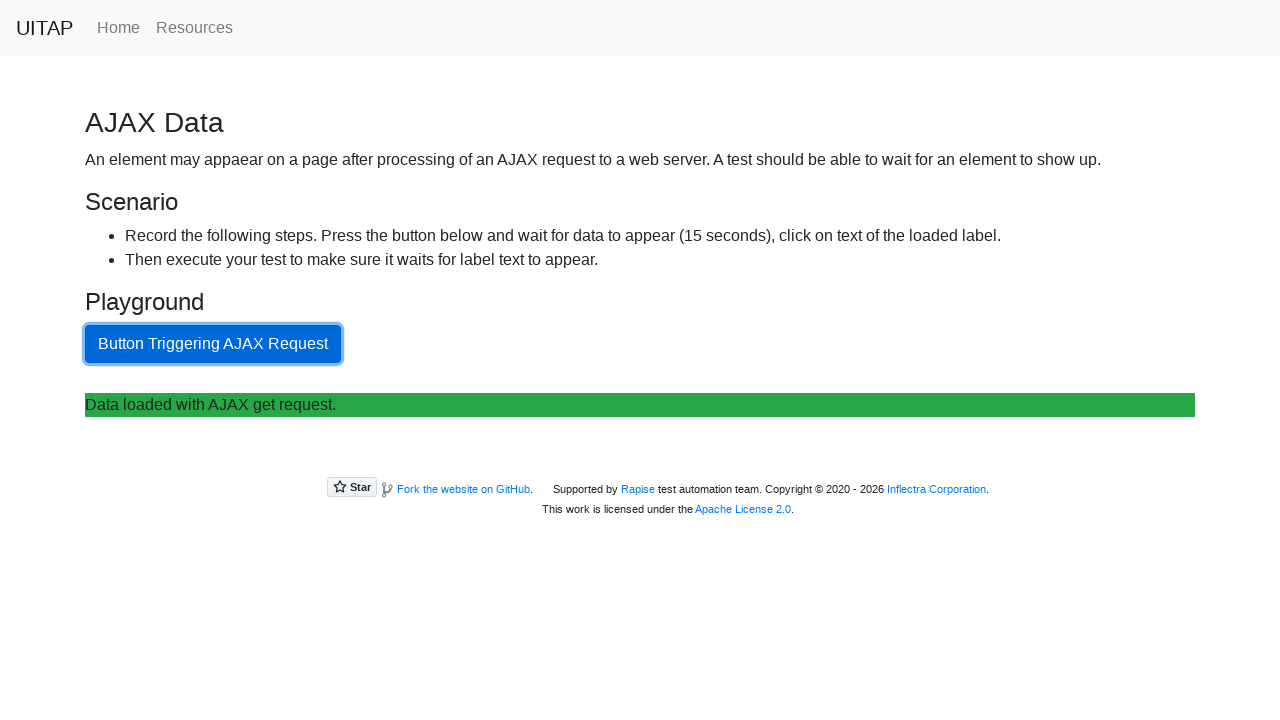